Tests that the counter displays the current number of todo items as items are added

Starting URL: https://demo.playwright.dev/todomvc

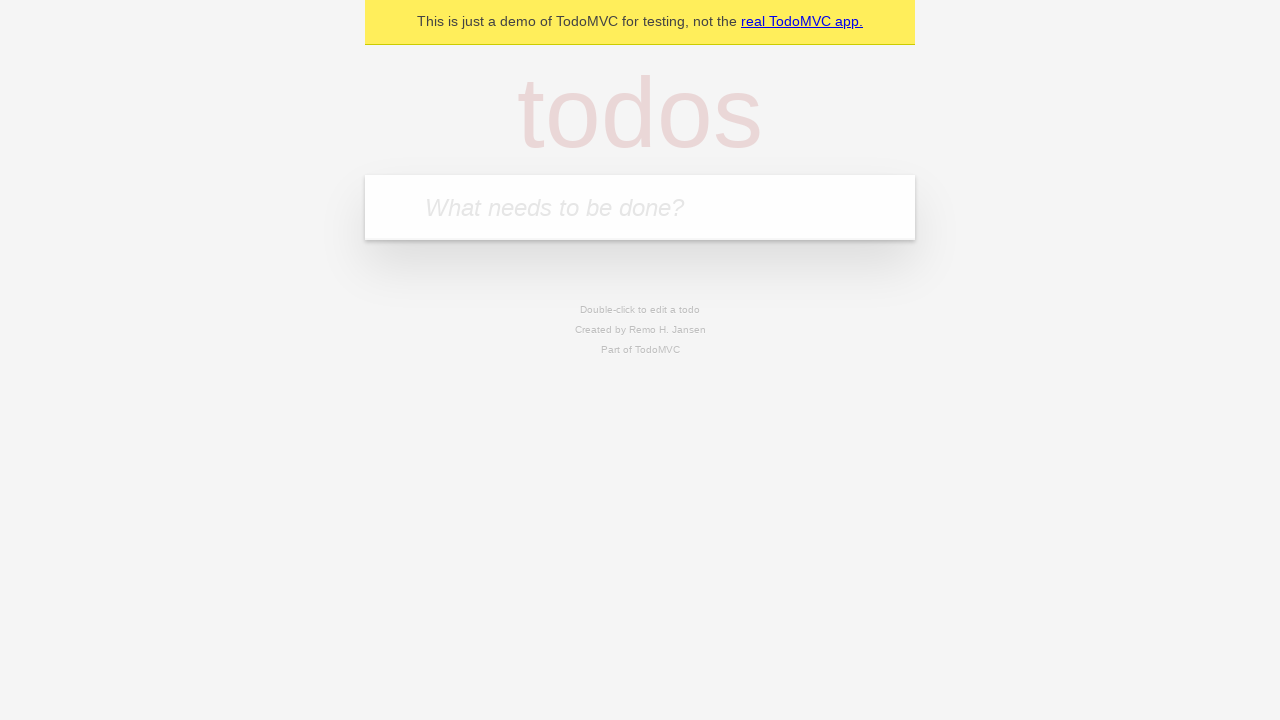

Filled todo input with 'buy some cheese' on internal:attr=[placeholder="What needs to be done?"i]
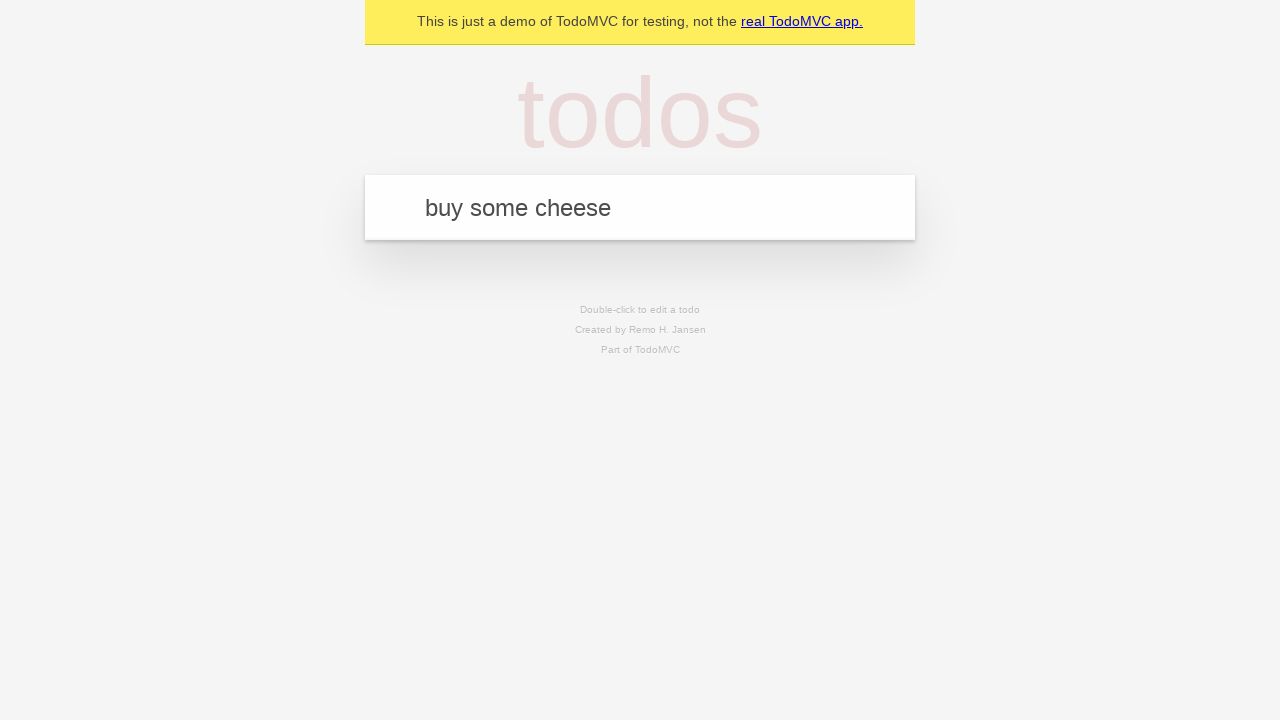

Pressed Enter to add first todo item on internal:attr=[placeholder="What needs to be done?"i]
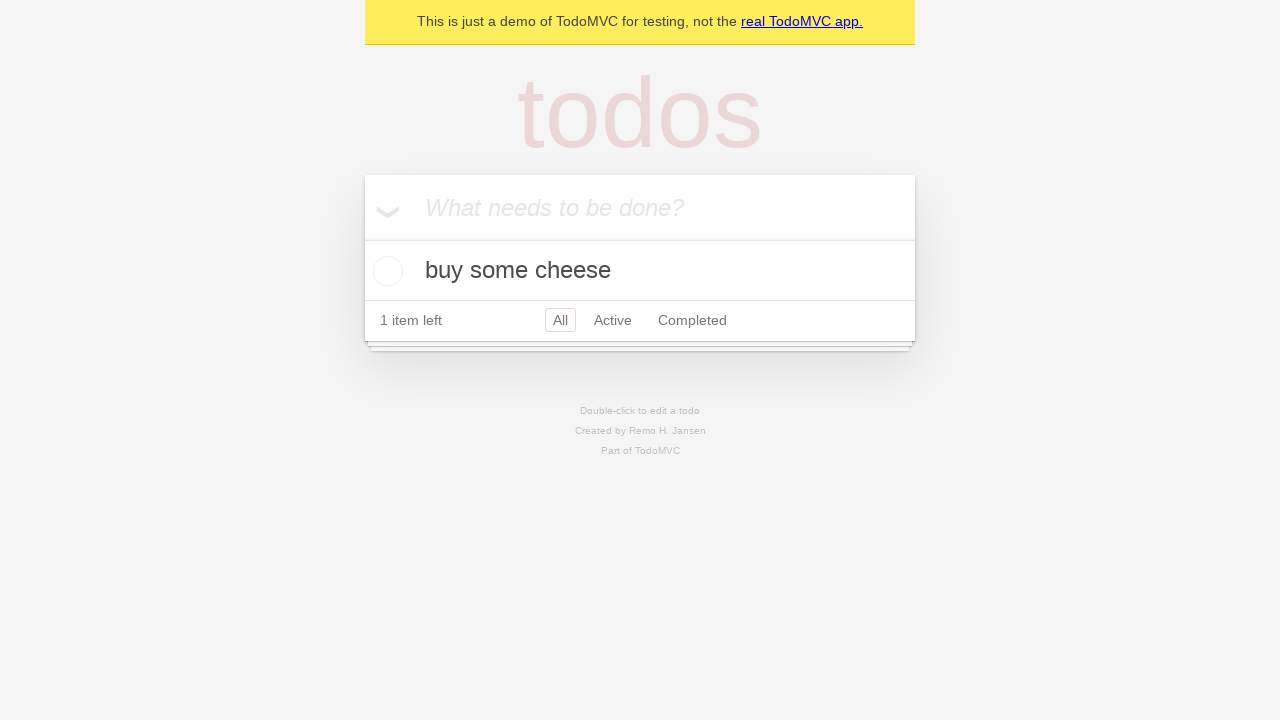

Todo counter element appeared after adding first item
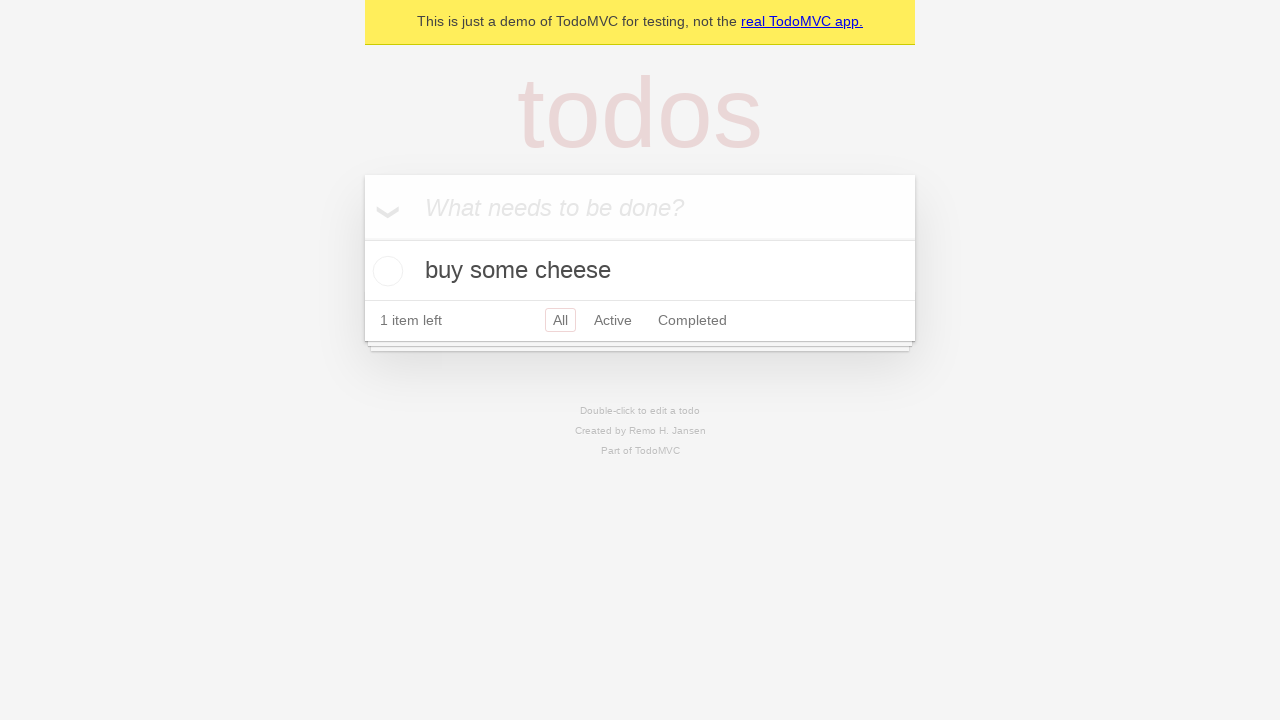

Filled todo input with 'feed the cat' on internal:attr=[placeholder="What needs to be done?"i]
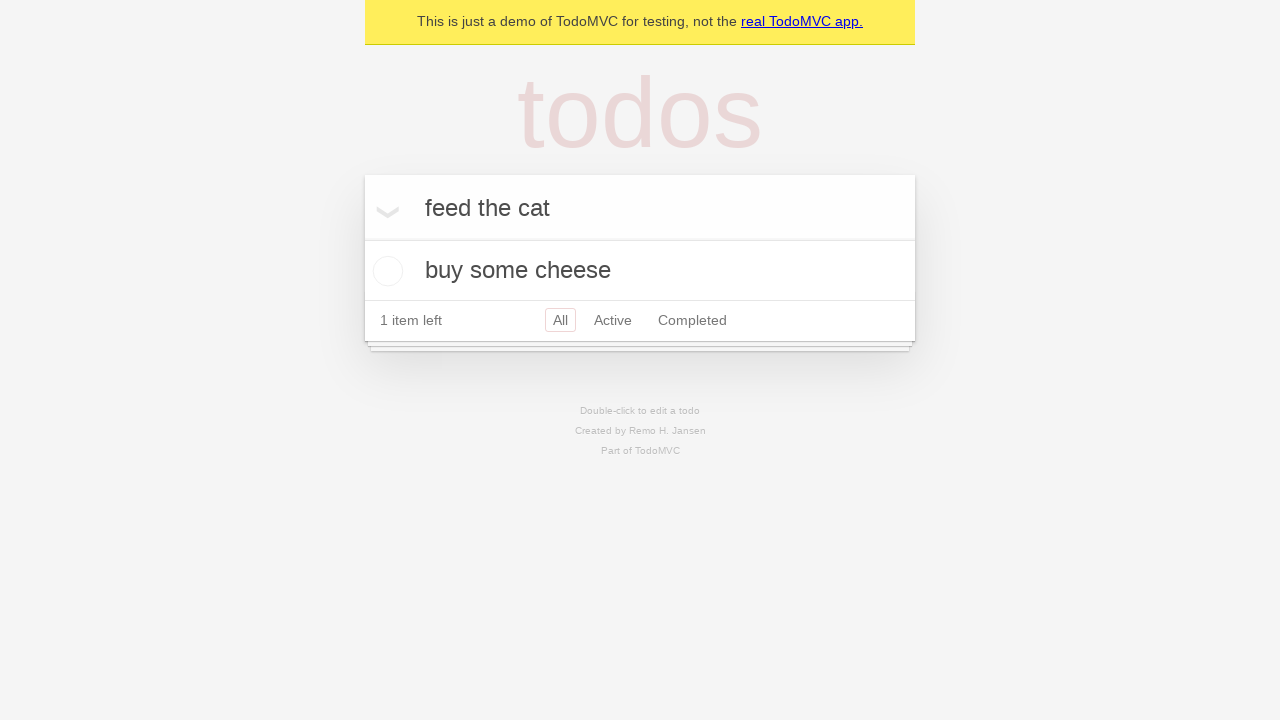

Pressed Enter to add second todo item on internal:attr=[placeholder="What needs to be done?"i]
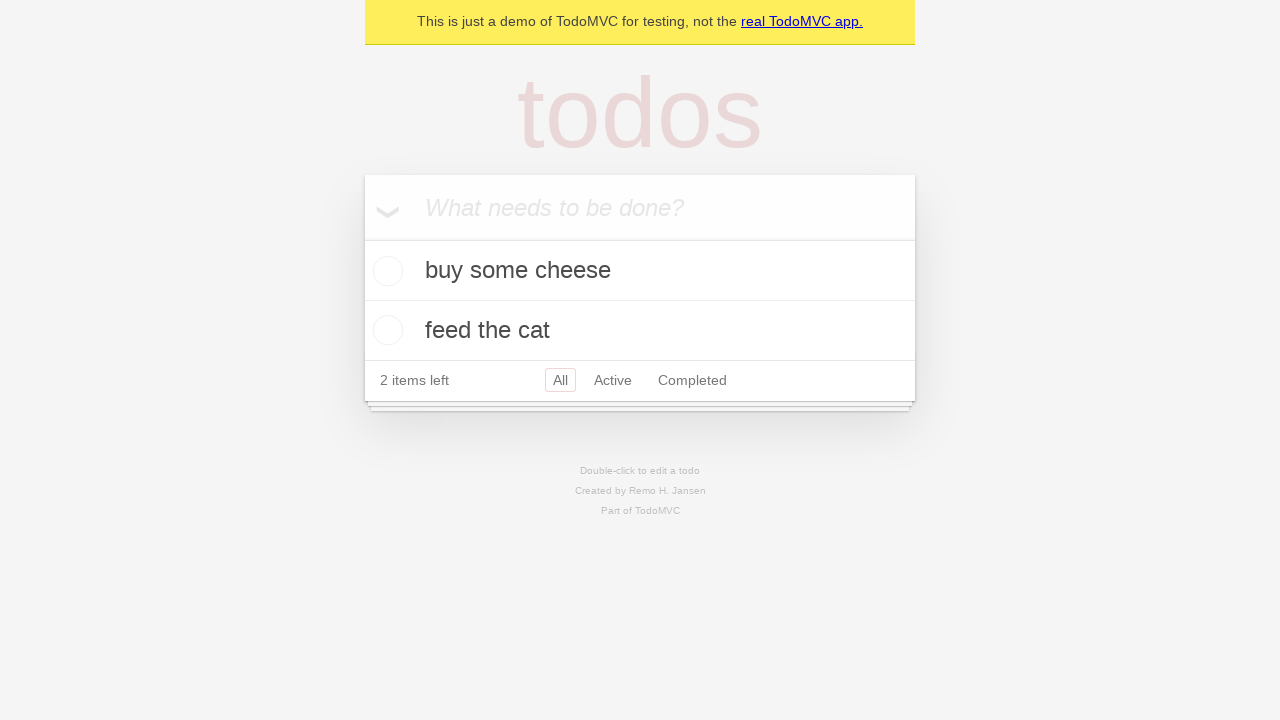

Todo counter updated to show 2 items
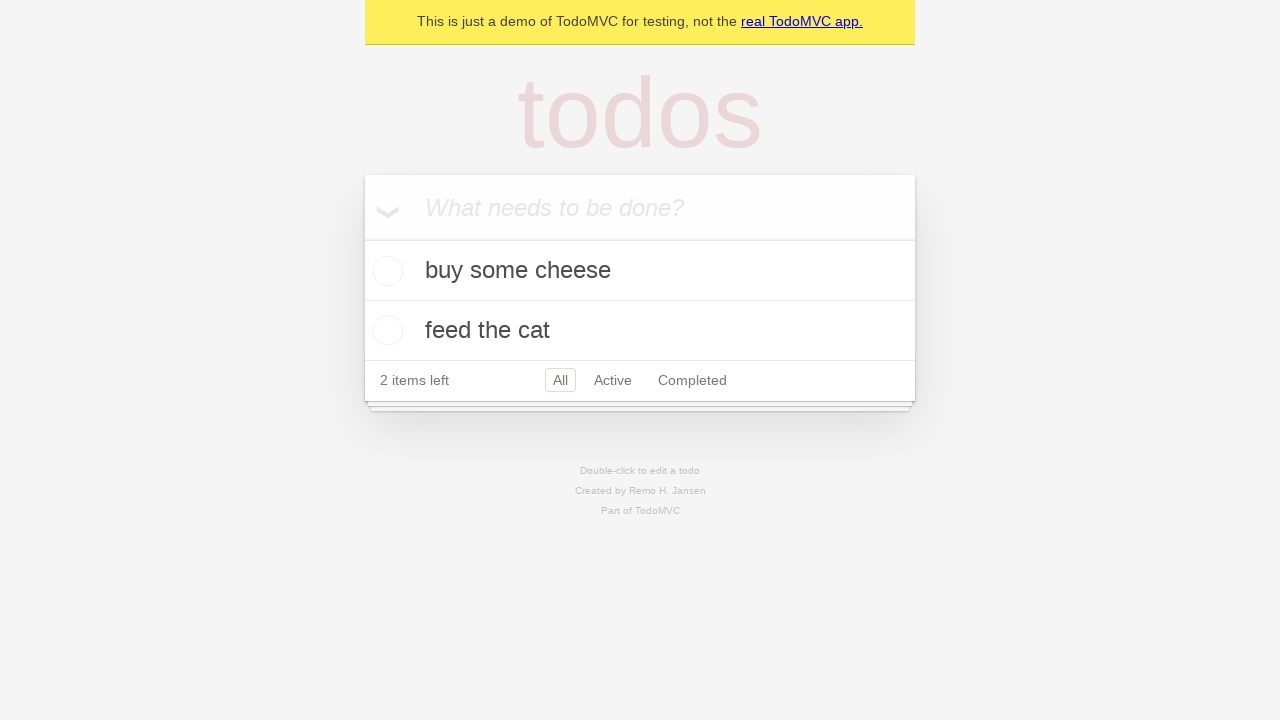

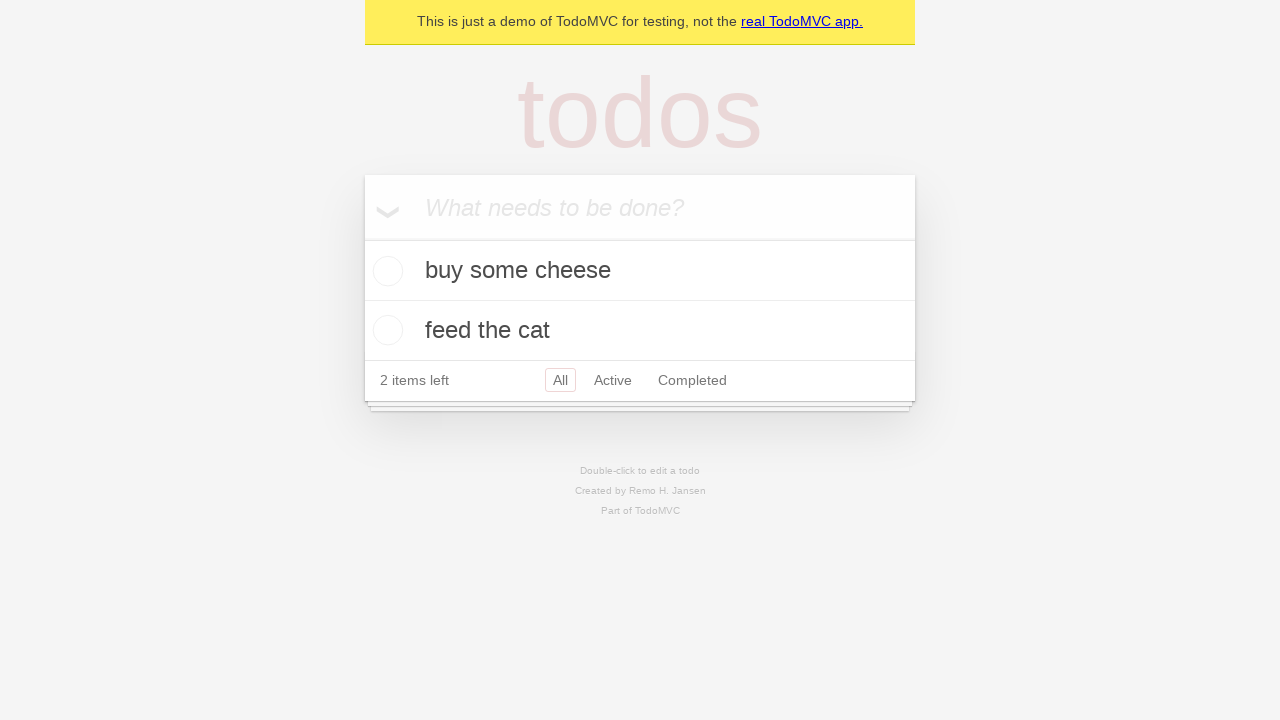